Tests filtering to display only active (uncompleted) todo items

Starting URL: https://demo.playwright.dev/todomvc

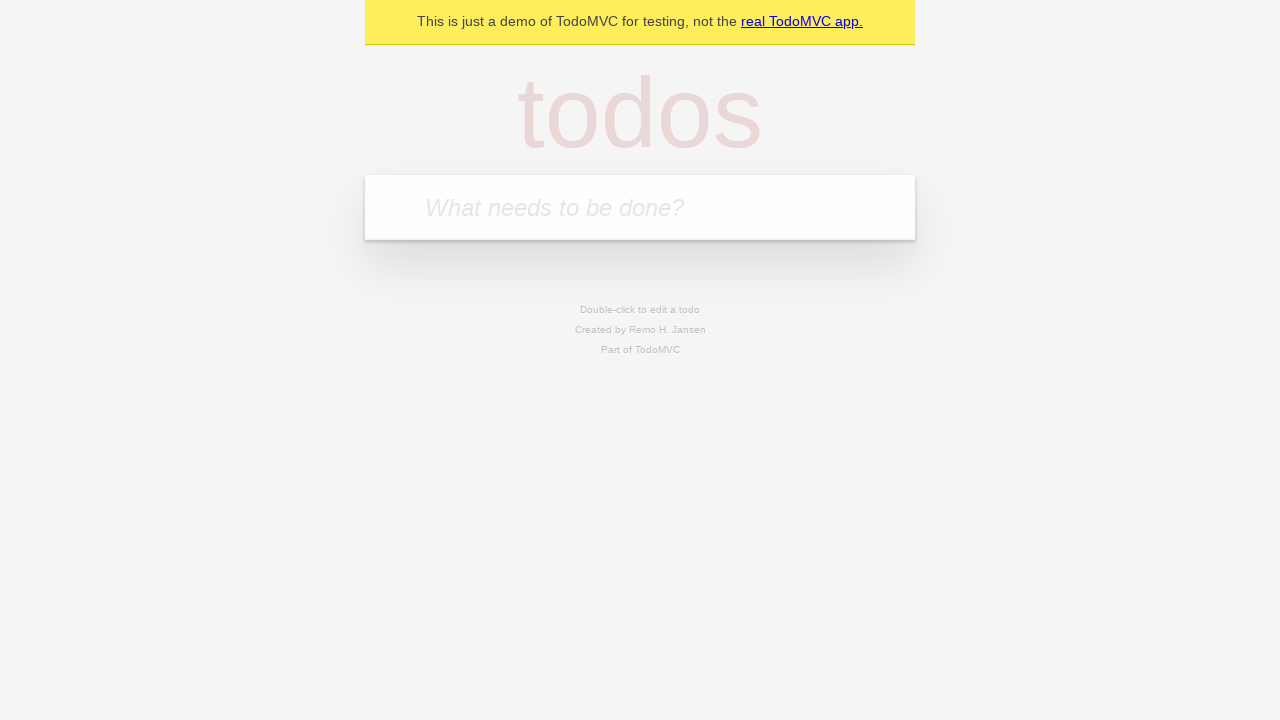

Filled todo input with 'buy some cheese' on internal:attr=[placeholder="What needs to be done?"i]
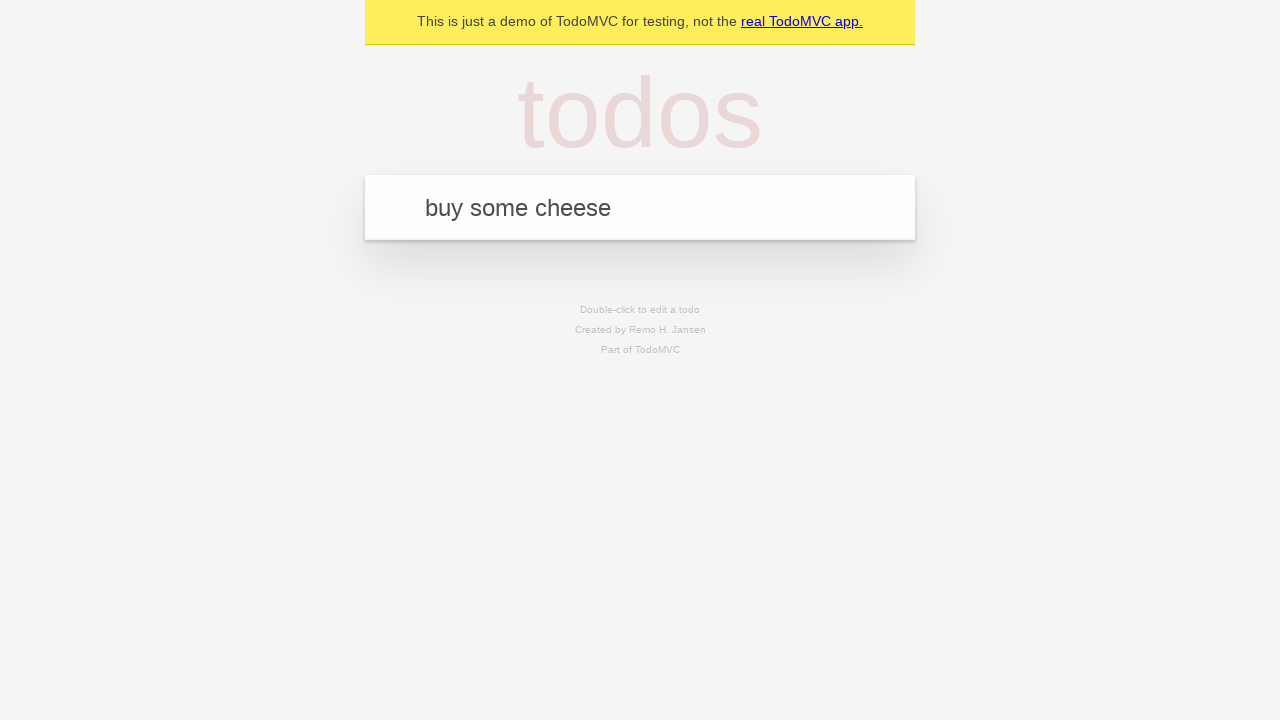

Pressed Enter to add first todo item on internal:attr=[placeholder="What needs to be done?"i]
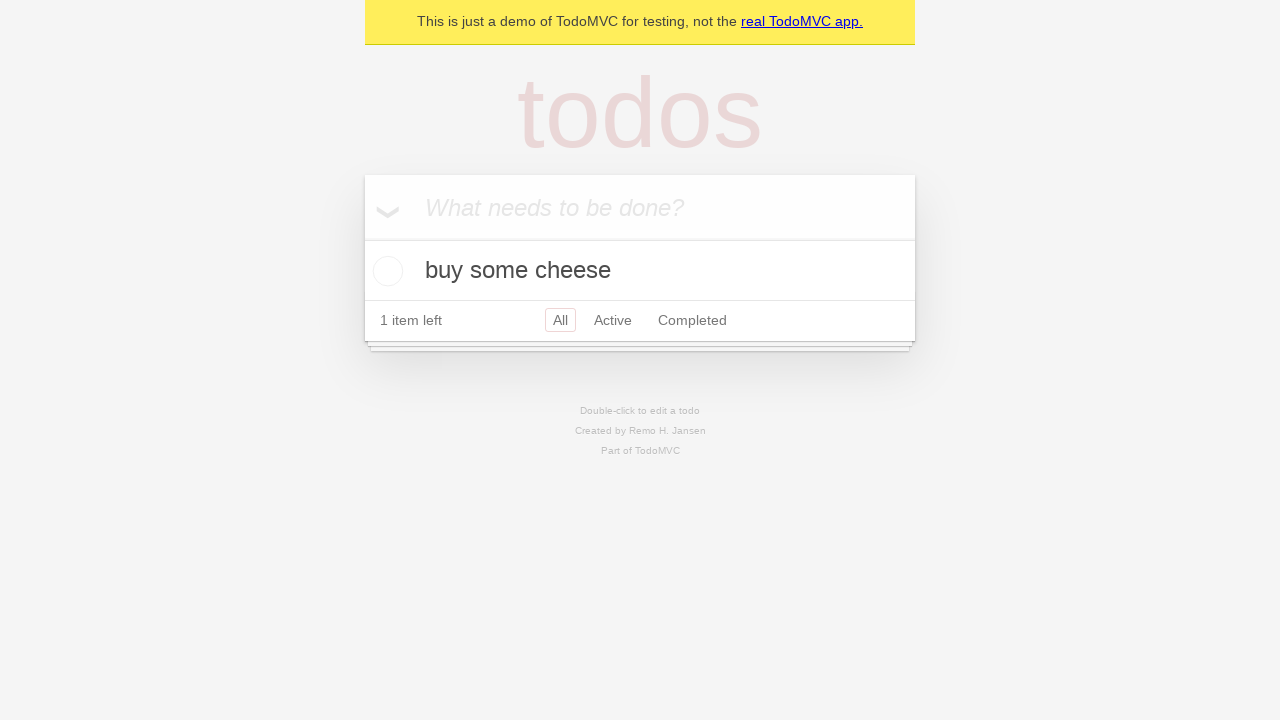

Filled todo input with 'feed the cat' on internal:attr=[placeholder="What needs to be done?"i]
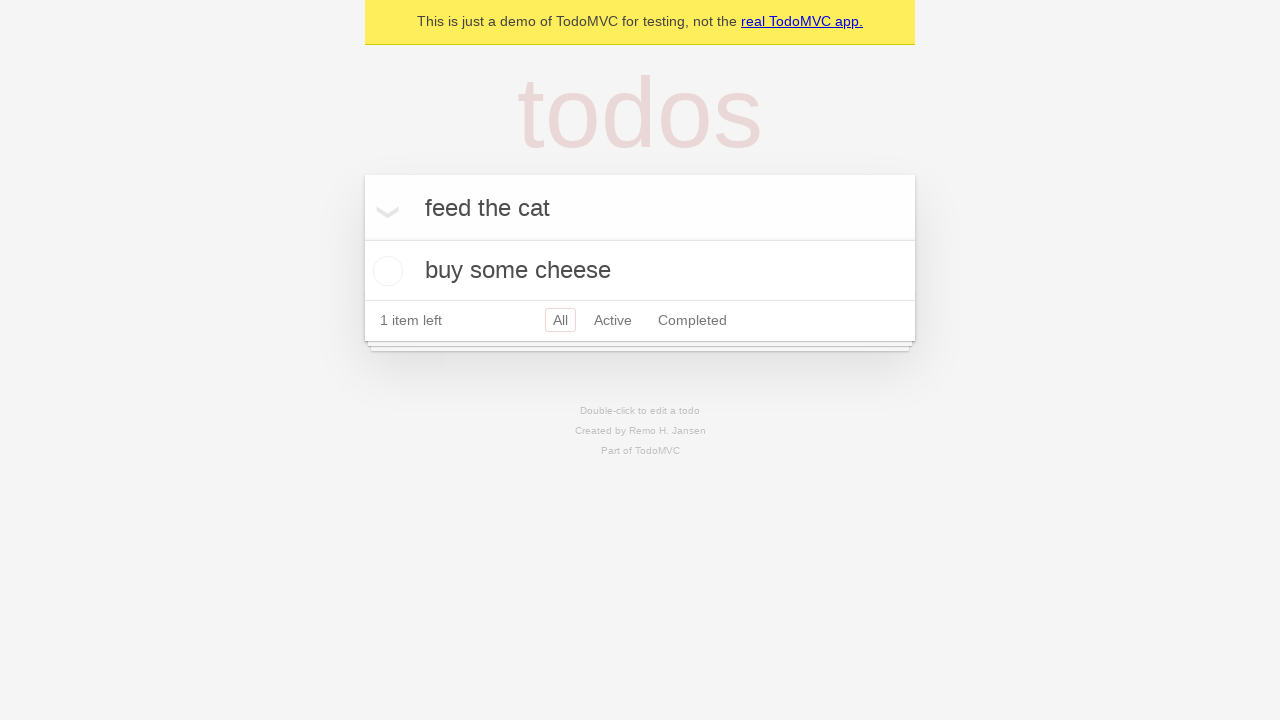

Pressed Enter to add second todo item on internal:attr=[placeholder="What needs to be done?"i]
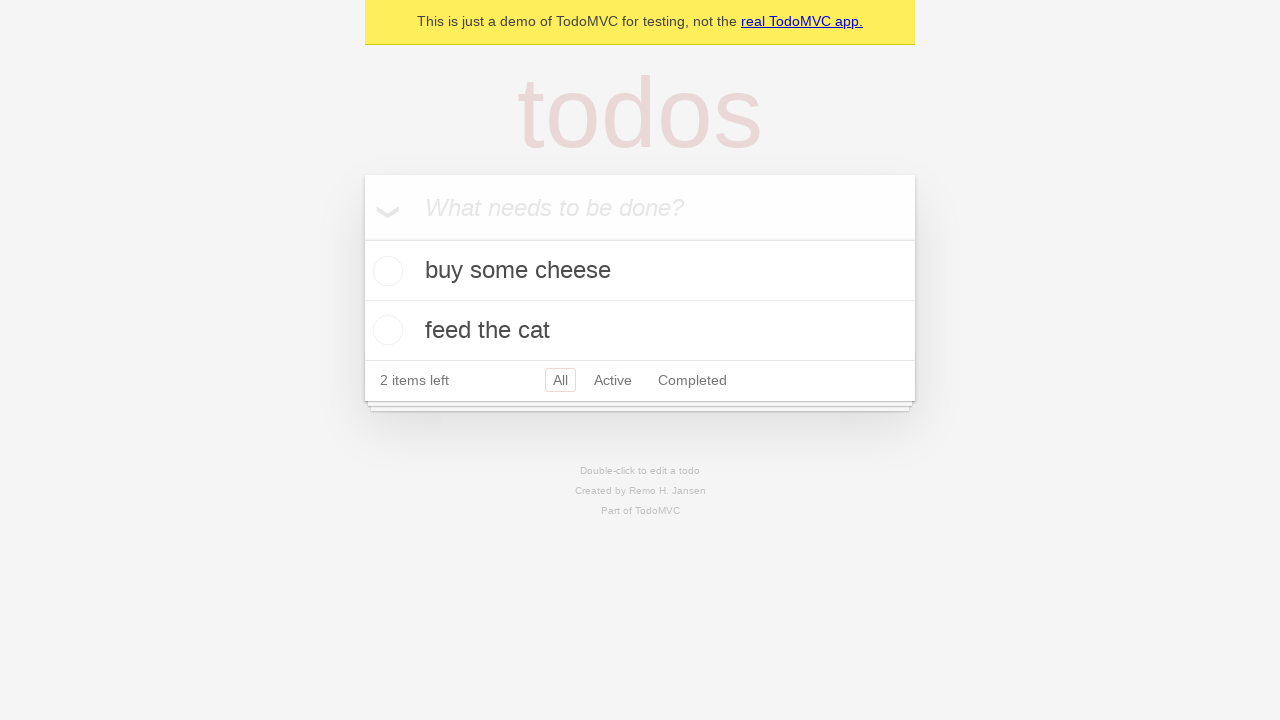

Filled todo input with 'book a doctors appointment' on internal:attr=[placeholder="What needs to be done?"i]
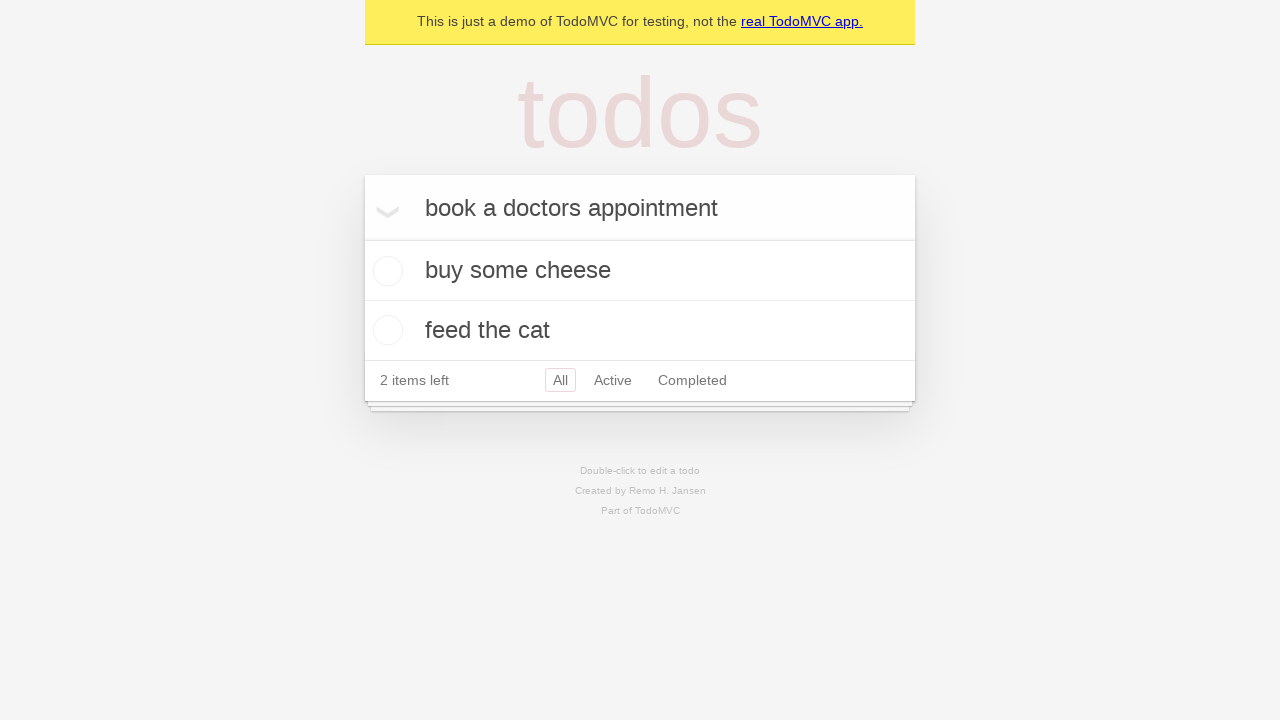

Pressed Enter to add third todo item on internal:attr=[placeholder="What needs to be done?"i]
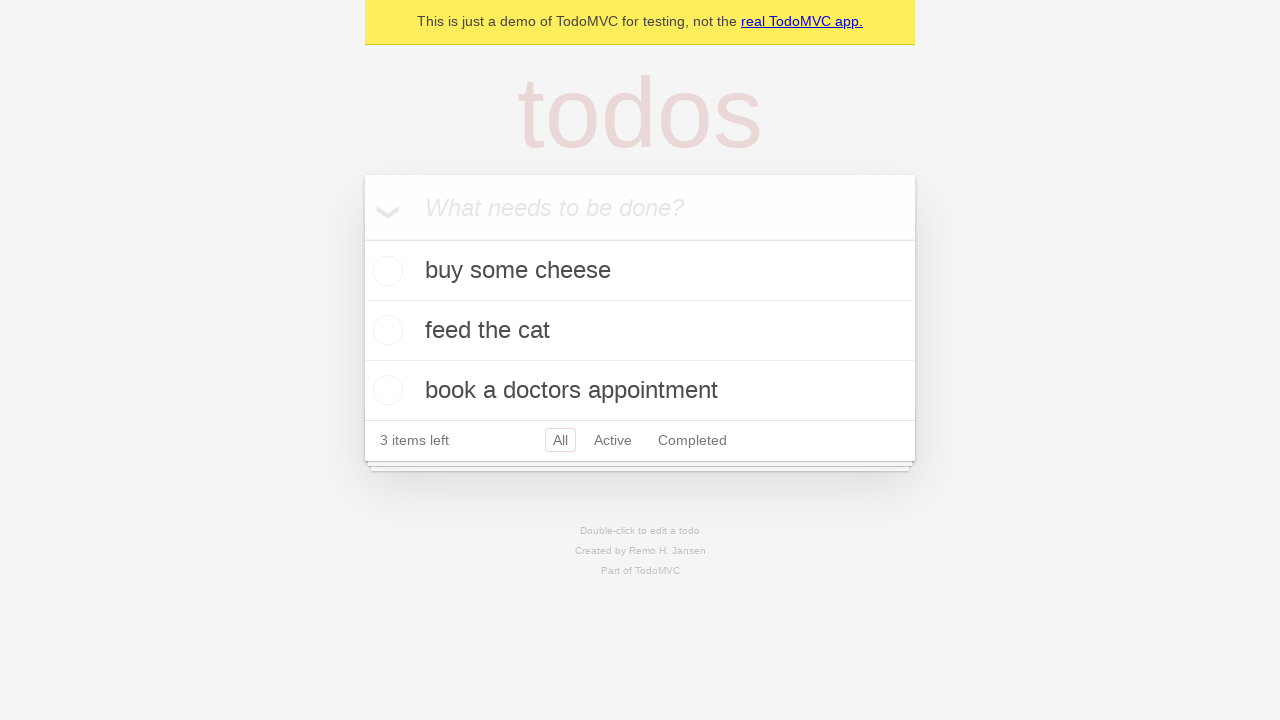

Checked the second todo item 'feed the cat' as completed at (385, 330) on internal:testid=[data-testid="todo-item"s] >> nth=1 >> internal:role=checkbox
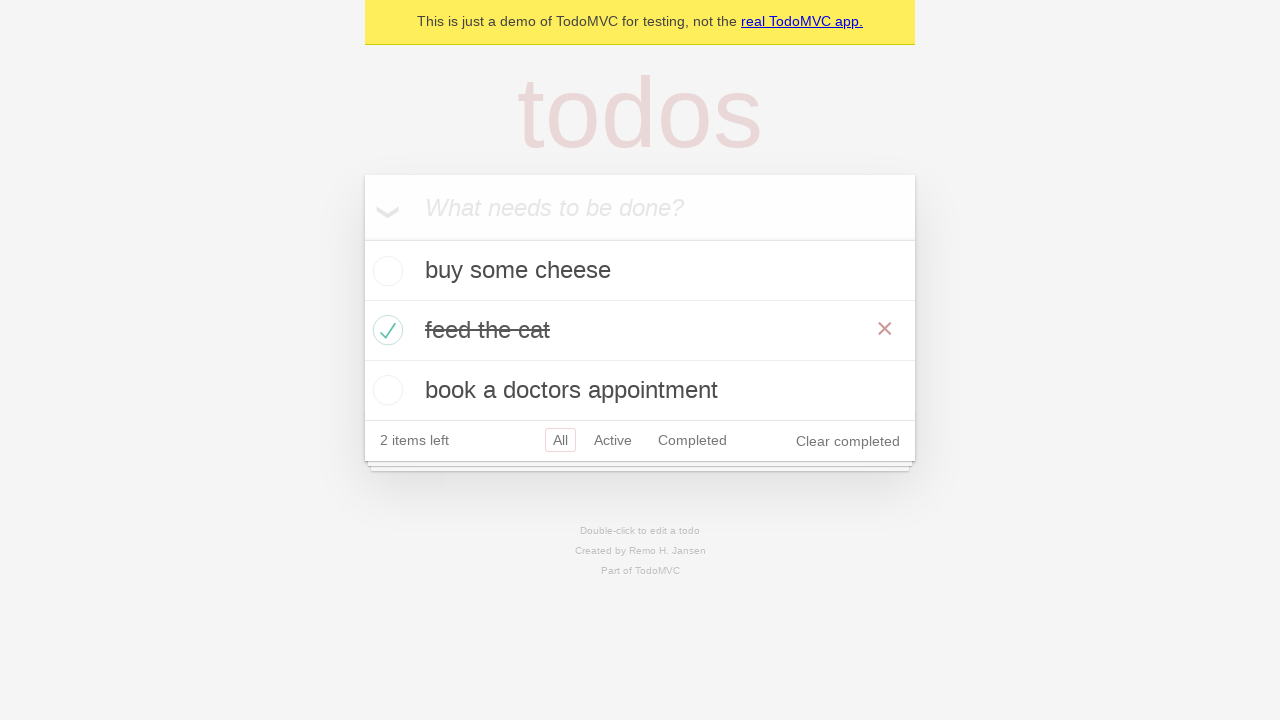

Clicked Active filter to display only uncompleted todo items at (613, 440) on internal:role=link[name="Active"i]
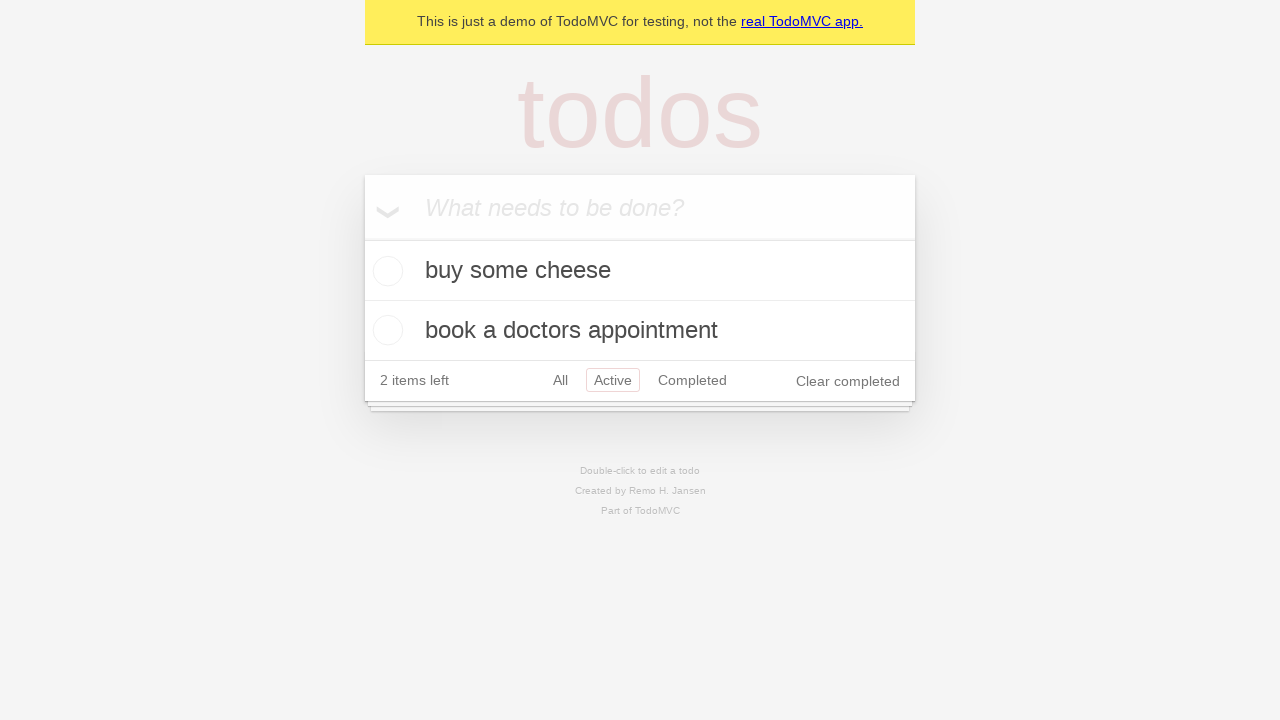

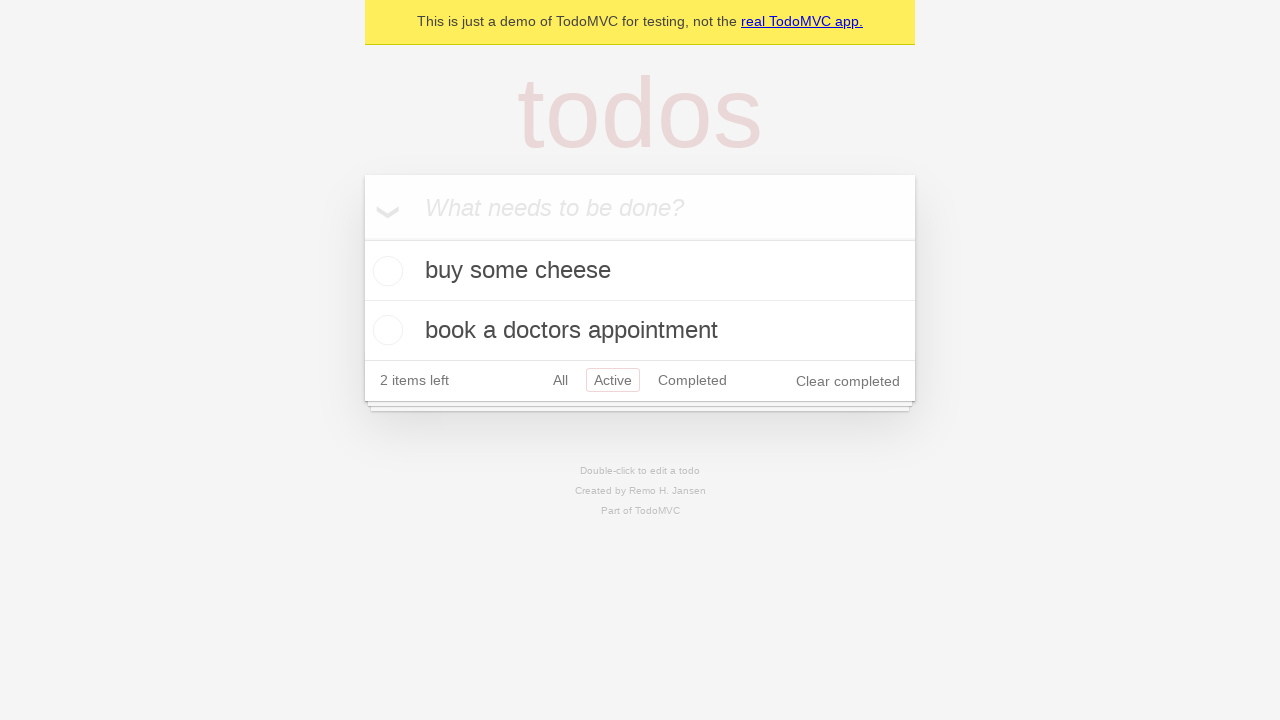